Tests state dropdown selection by selecting Illinois, then Virginia, then California, and verifies that California is the final selected option.

Starting URL: https://practice.cydeo.com/dropdown

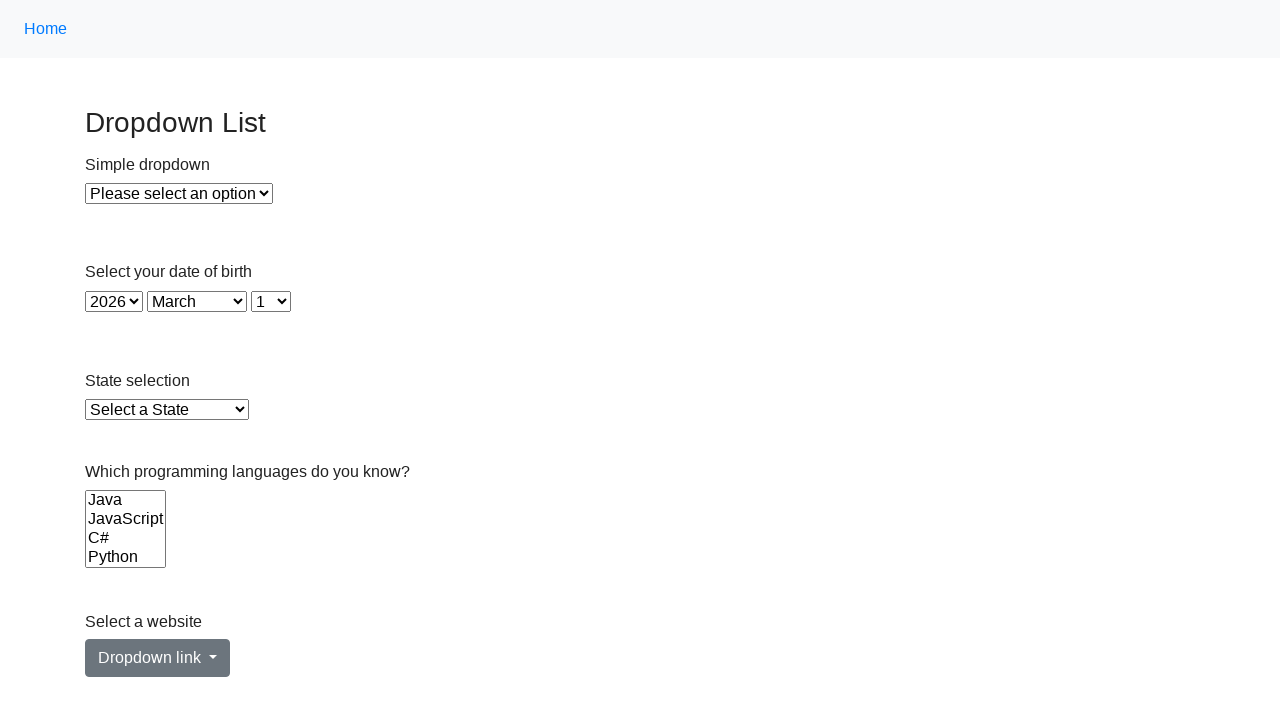

Selected Illinois from state dropdown on select#state
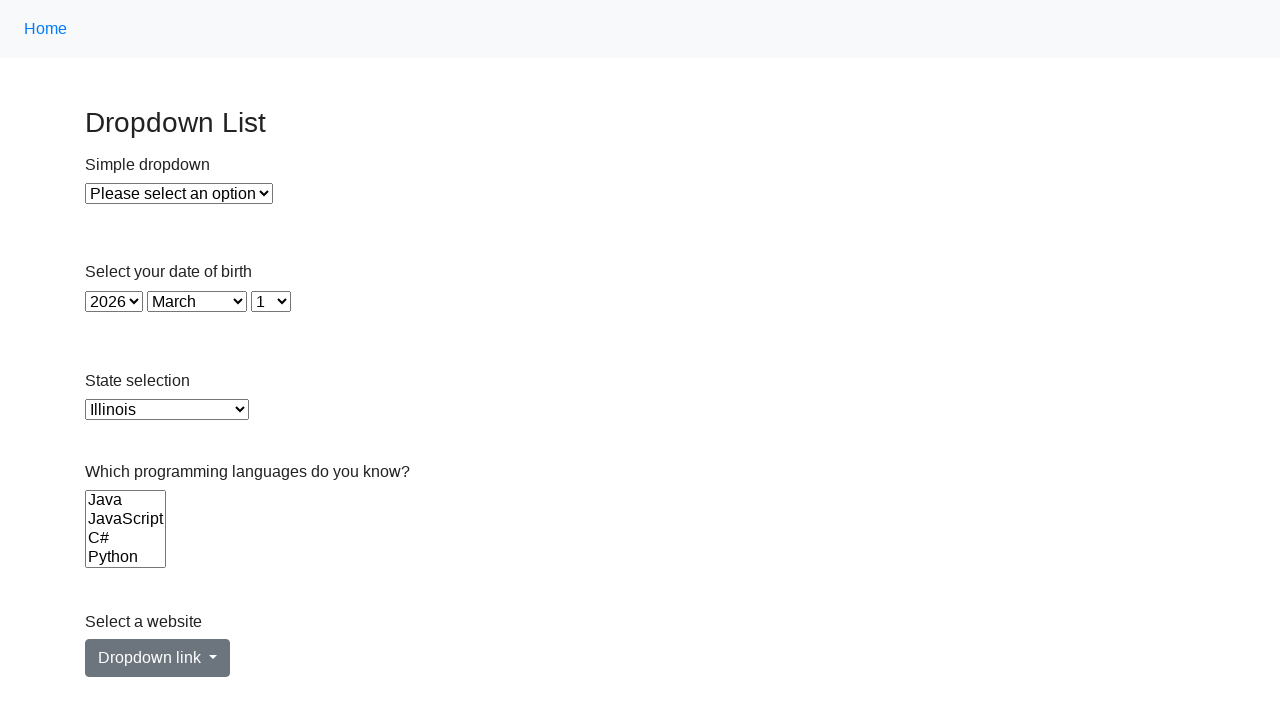

Selected Virginia from state dropdown by value on select#state
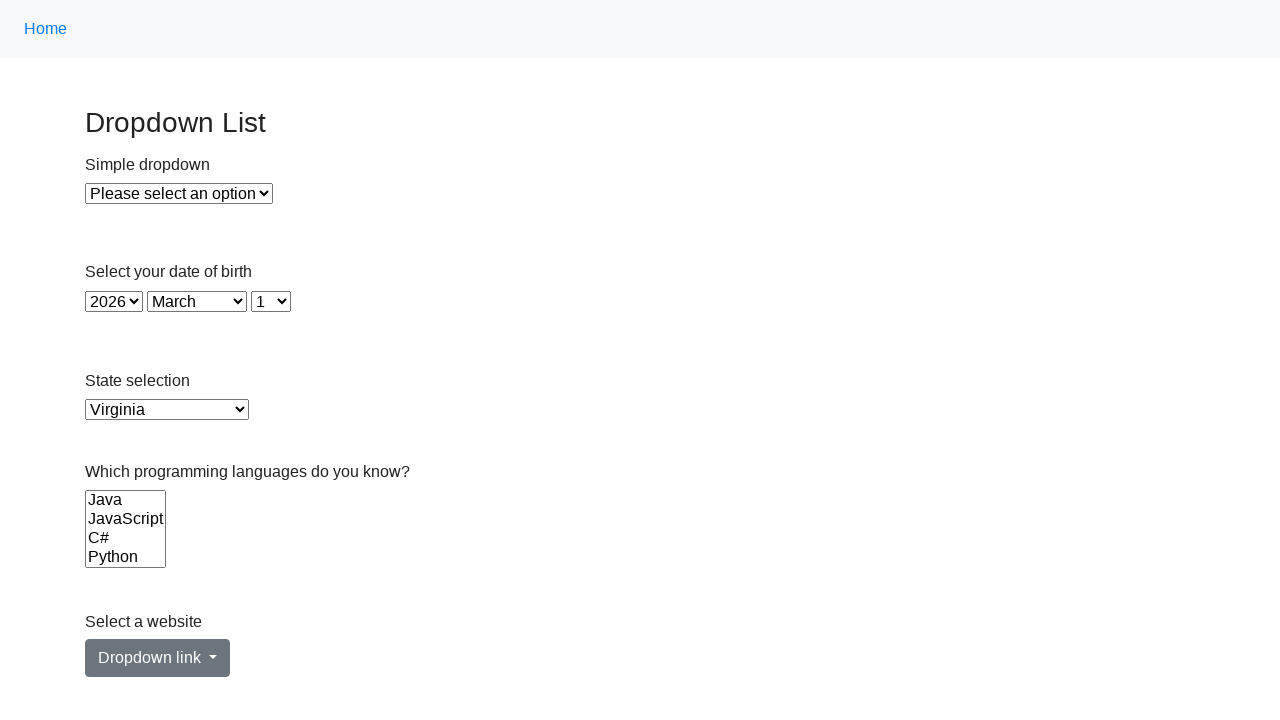

Selected California from state dropdown by index on select#state
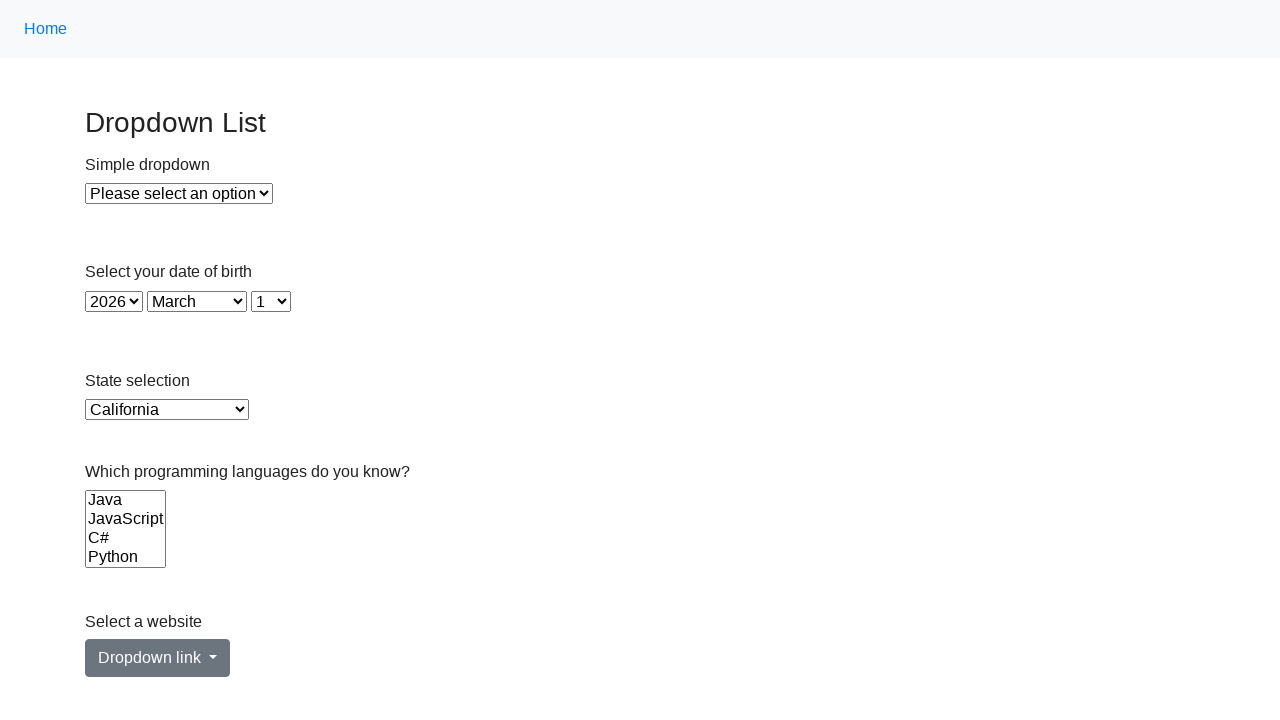

Retrieved selected option value from state dropdown
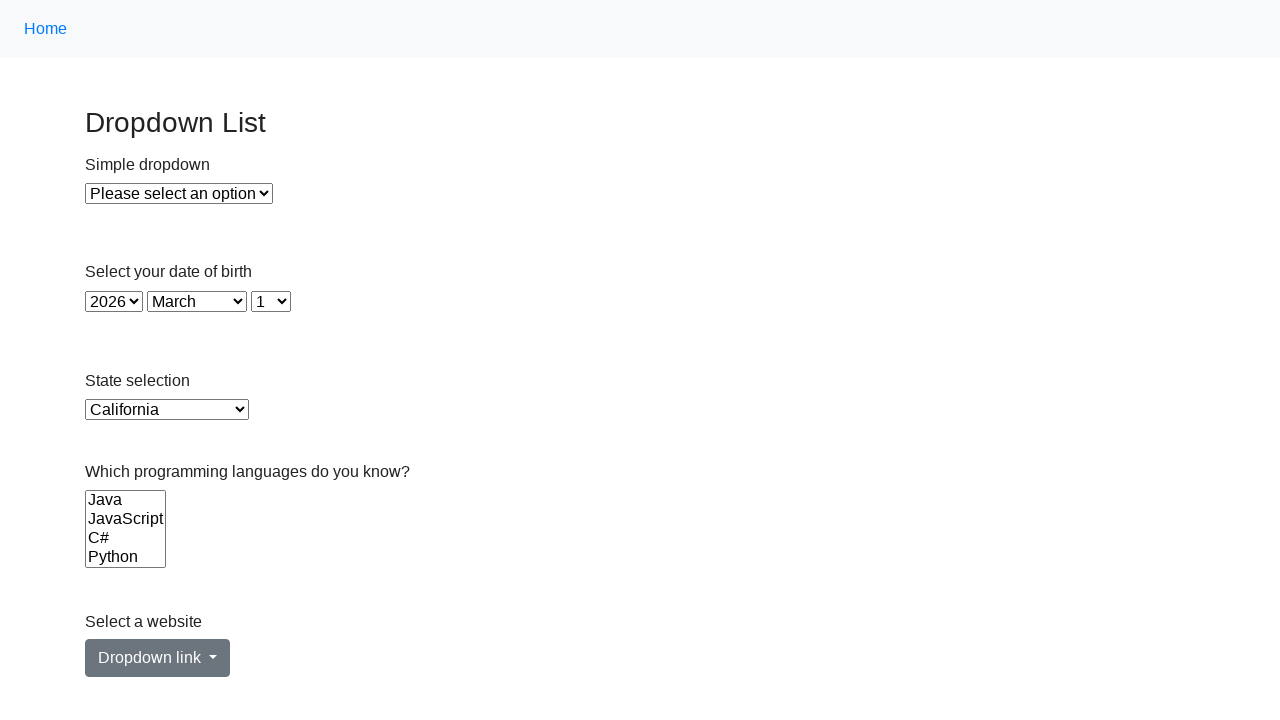

Verified that California is the final selected option
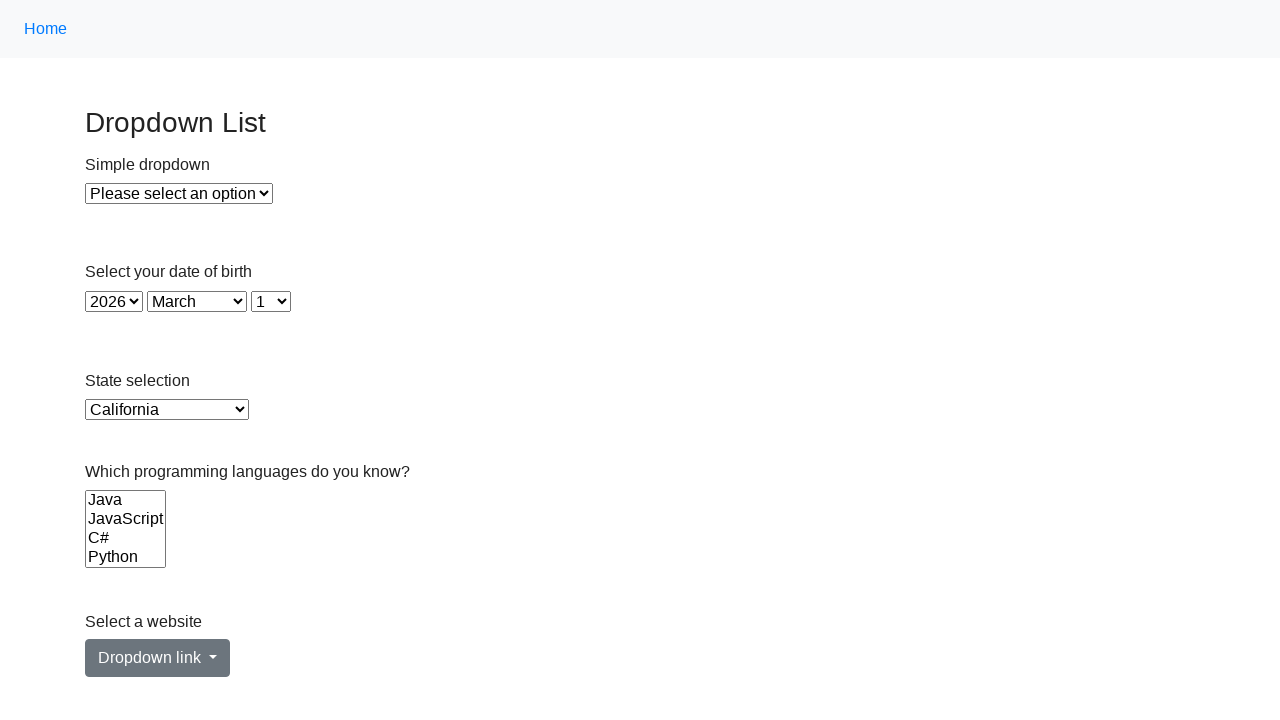

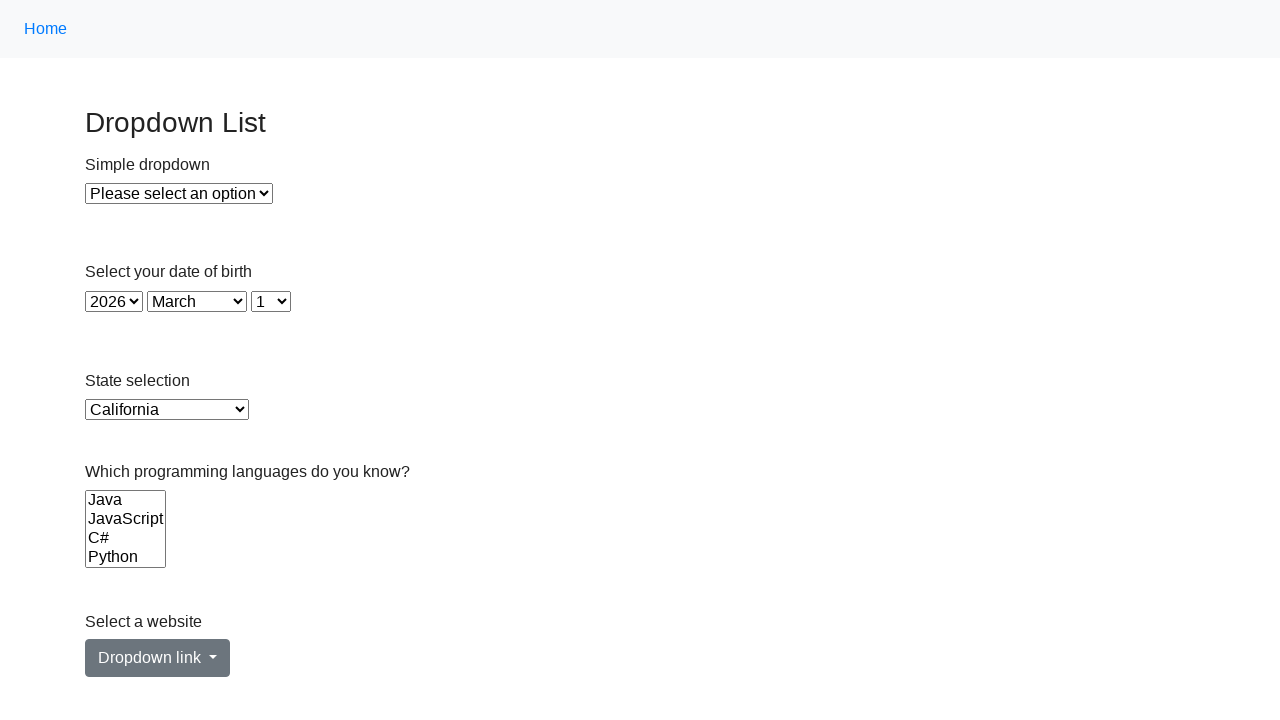